Tests opening a new browser window by clicking the New Window button and verifying the content of the new window.

Starting URL: https://demoqa.com/browser-windows

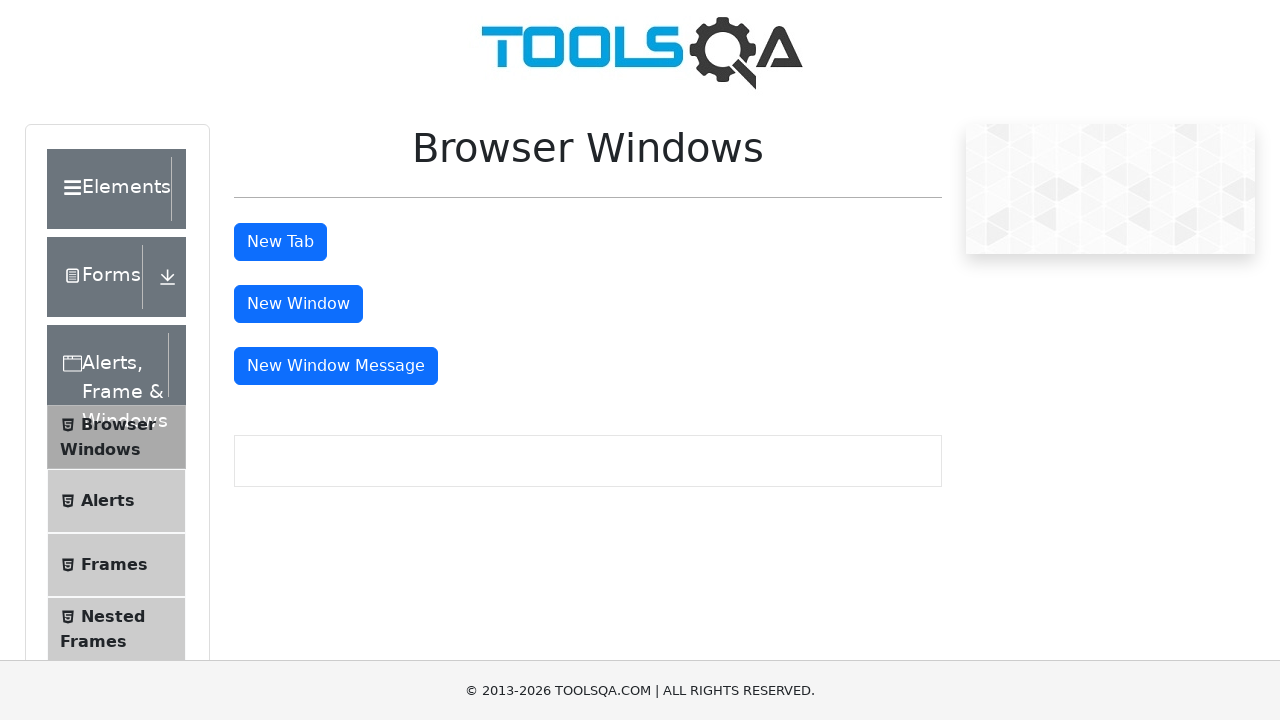

Clicked New Window button and captured new page at (298, 304) on #windowButton
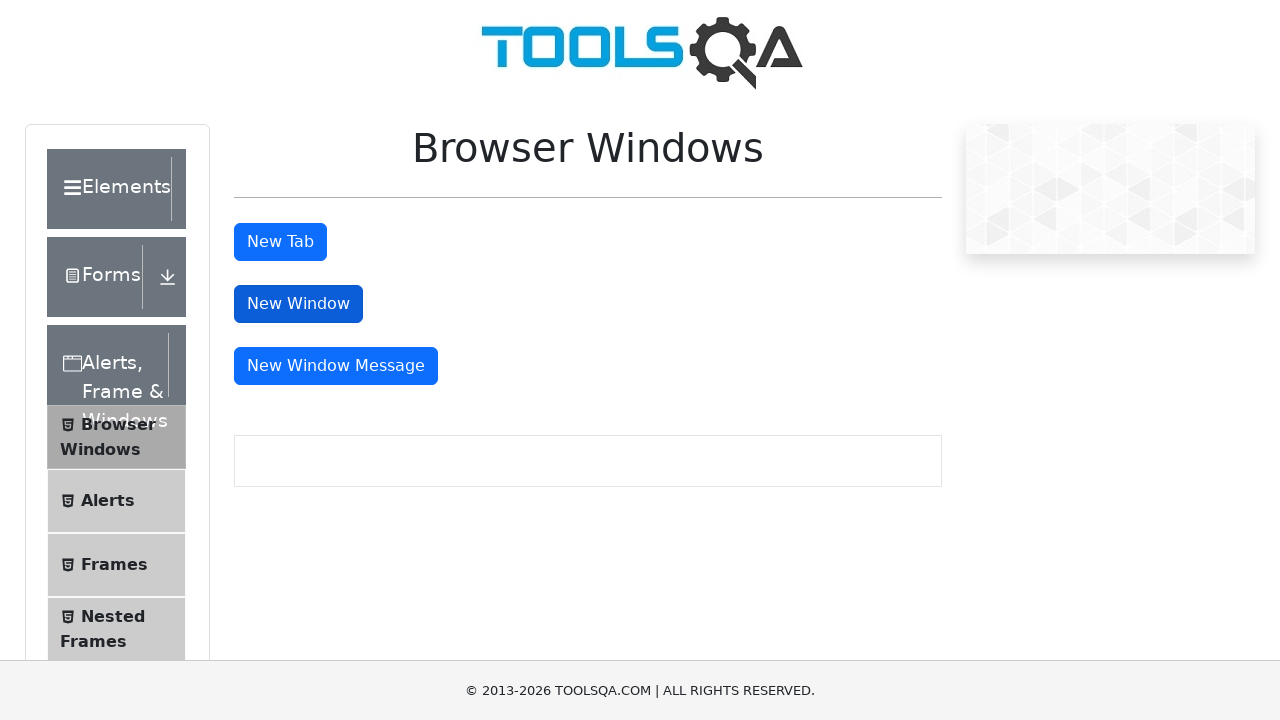

New window loaded and ready
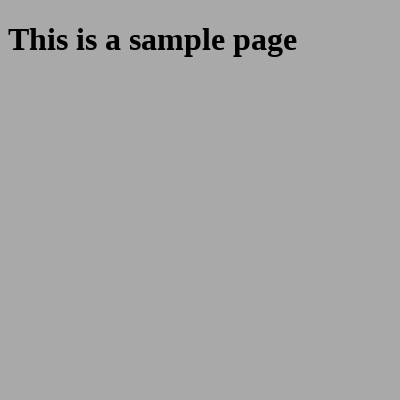

Verified original page URL remained at https://demoqa.com/browser-windows
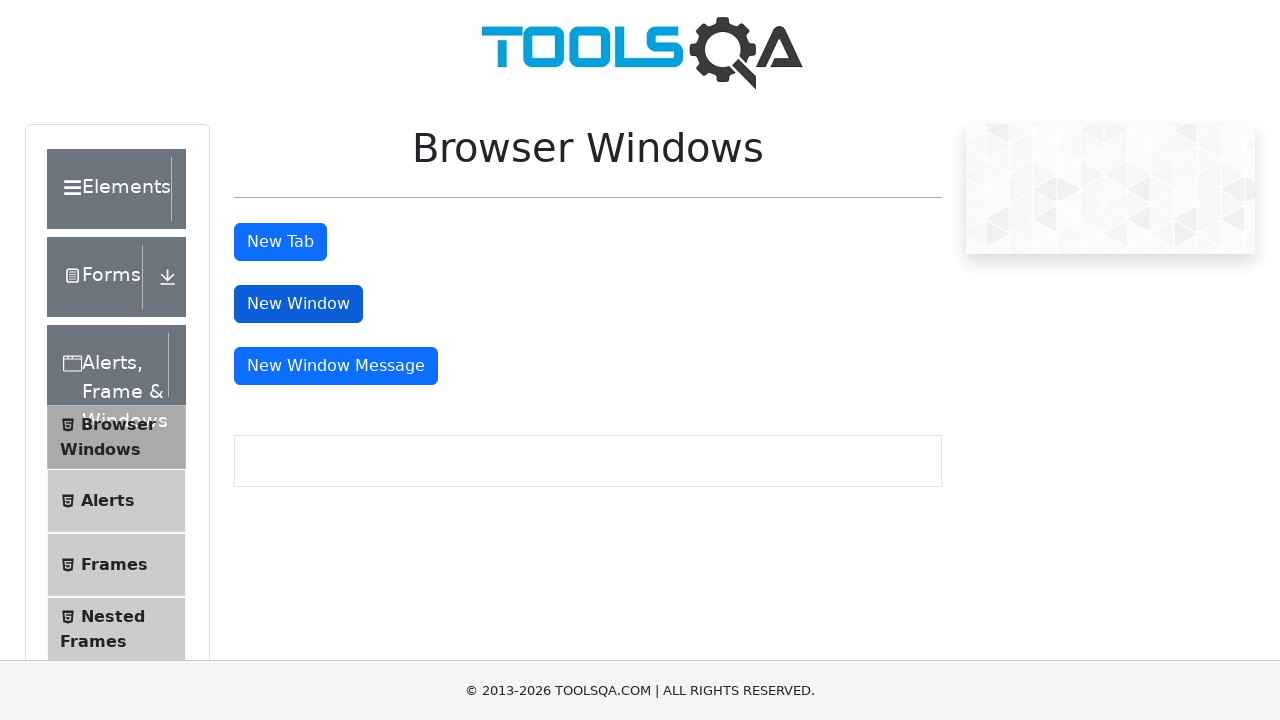

Verified new window URL is https://demoqa.com/sample
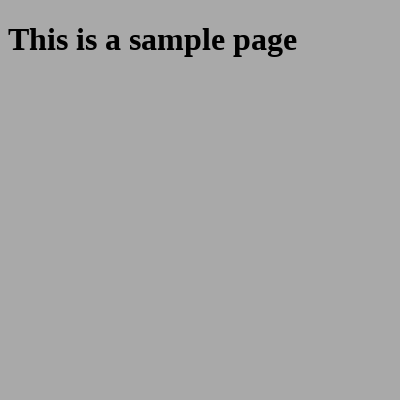

Verified headline in new window displays 'This is a sample page'
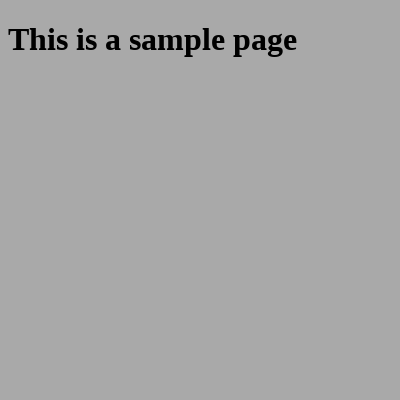

Verified original page is still accessible at https://demoqa.com/browser-windows
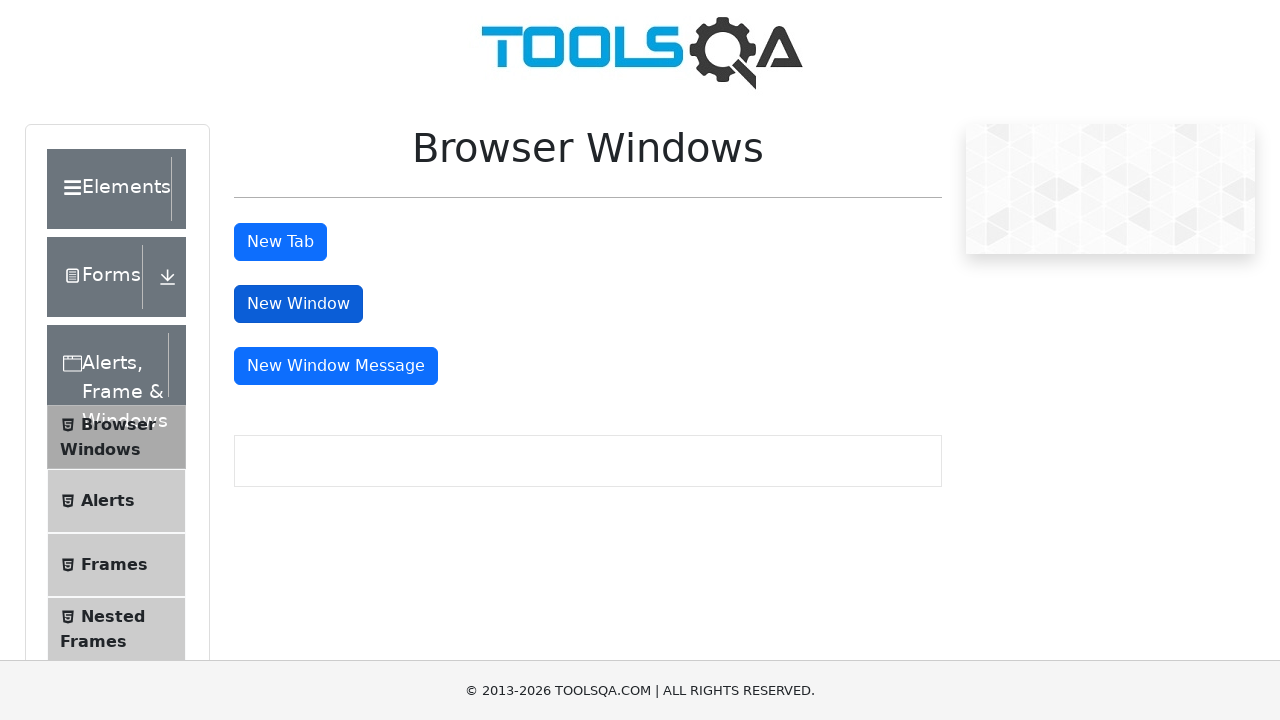

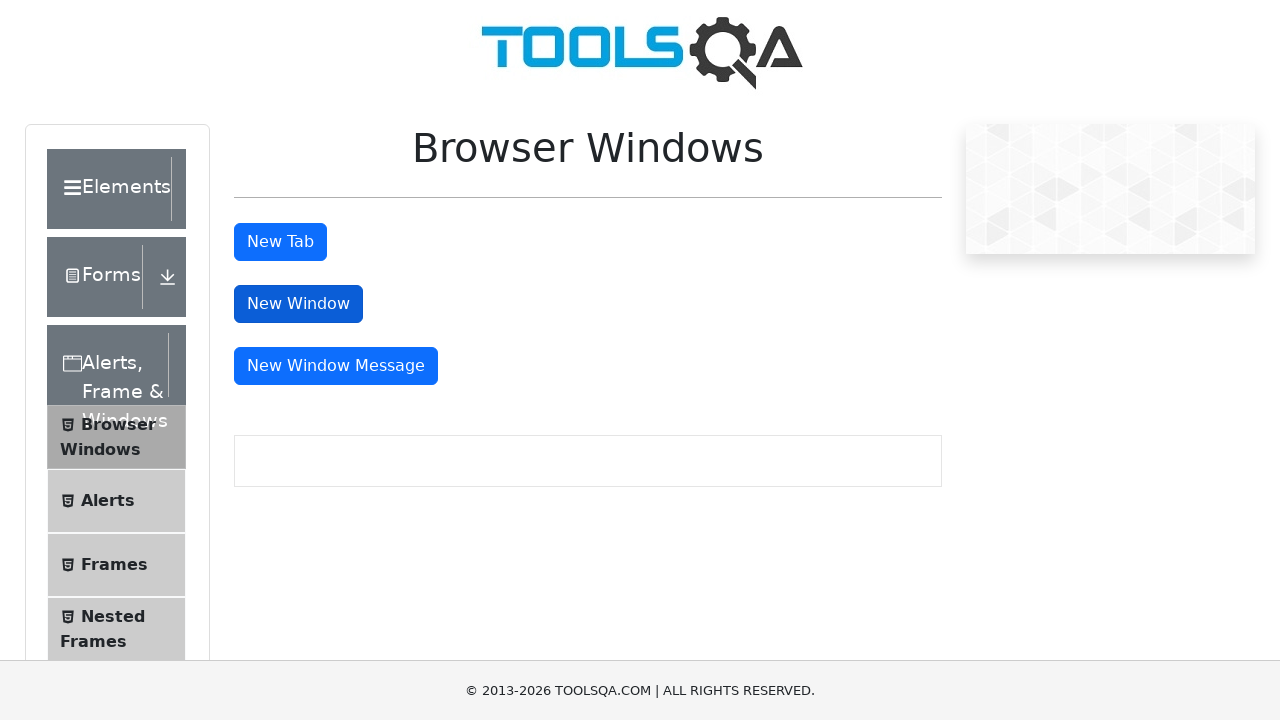